Tests the search functionality on Python.org by entering "pycon" as a search query and submitting the search form

Starting URL: http://www.python.org

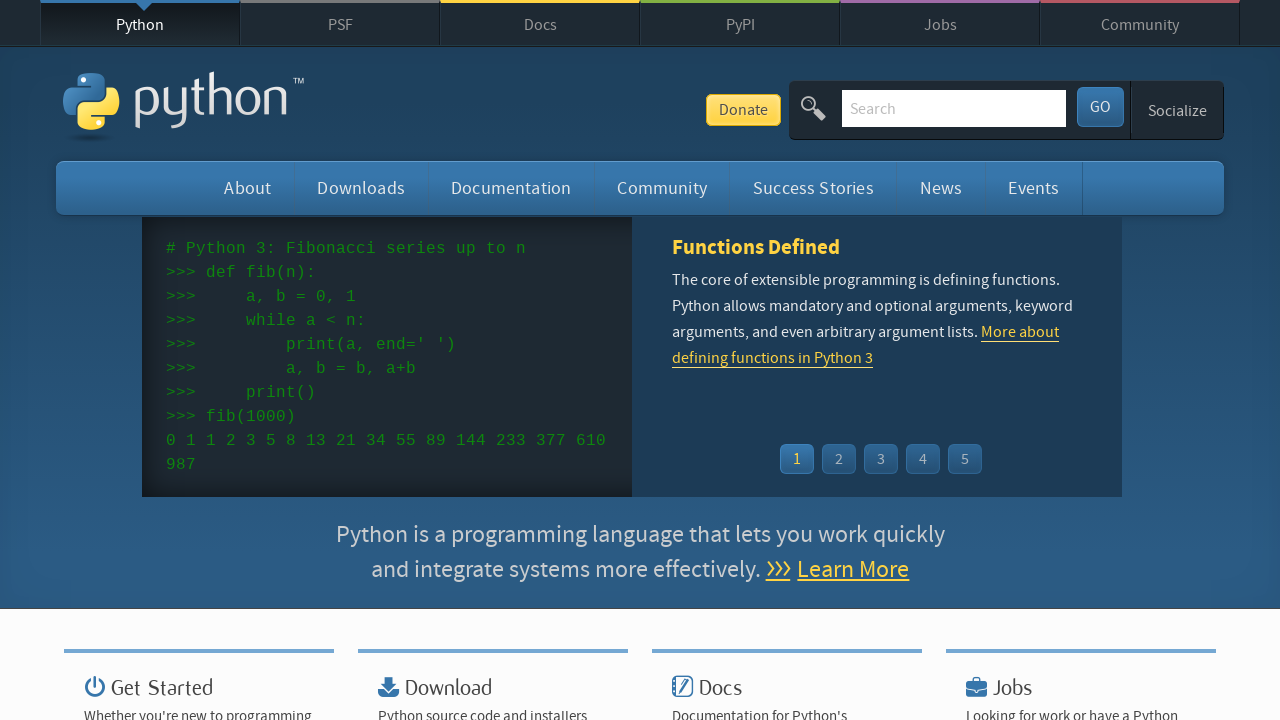

Filled search box with 'pycon' query on input[name='q']
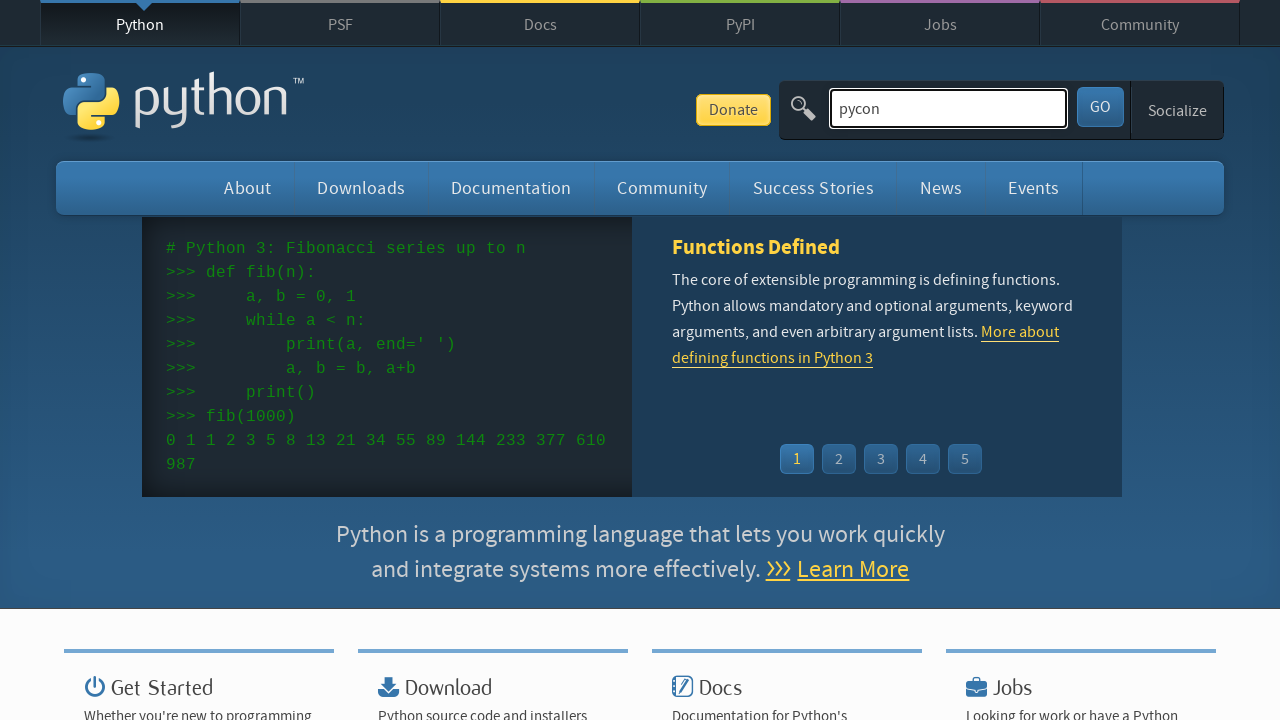

Pressed Enter to submit search form on input[name='q']
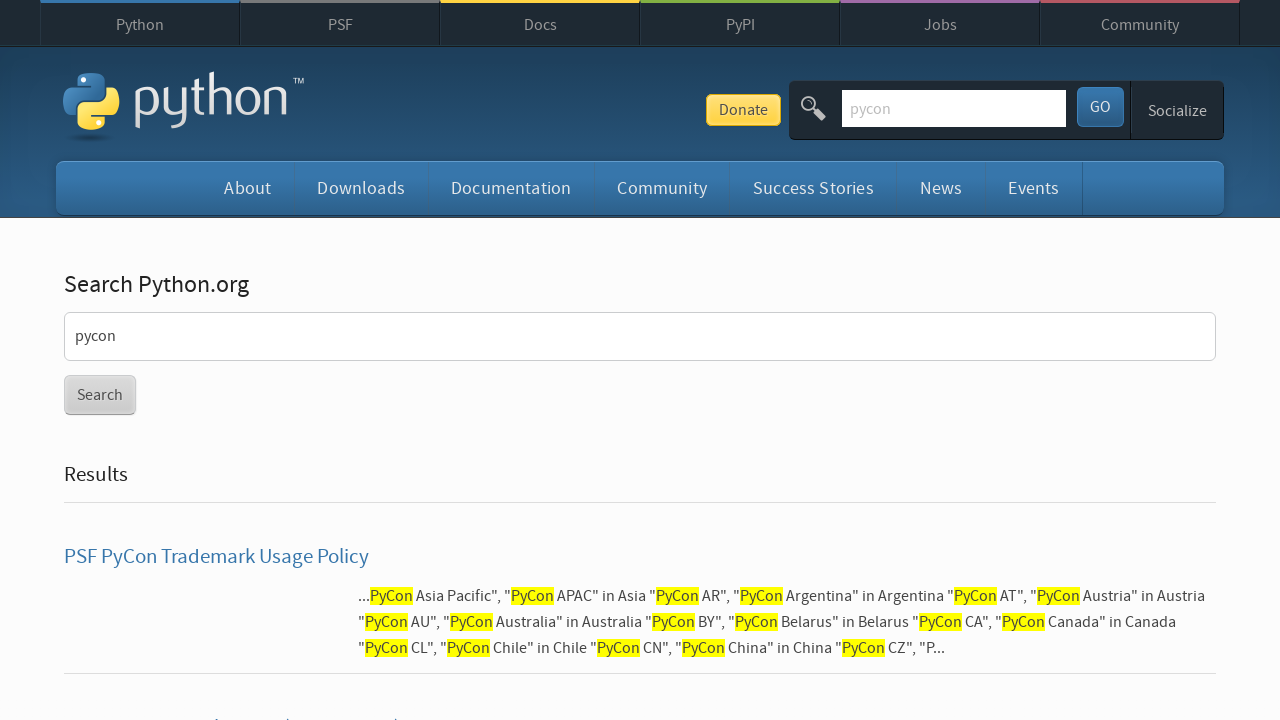

Search results page loaded successfully
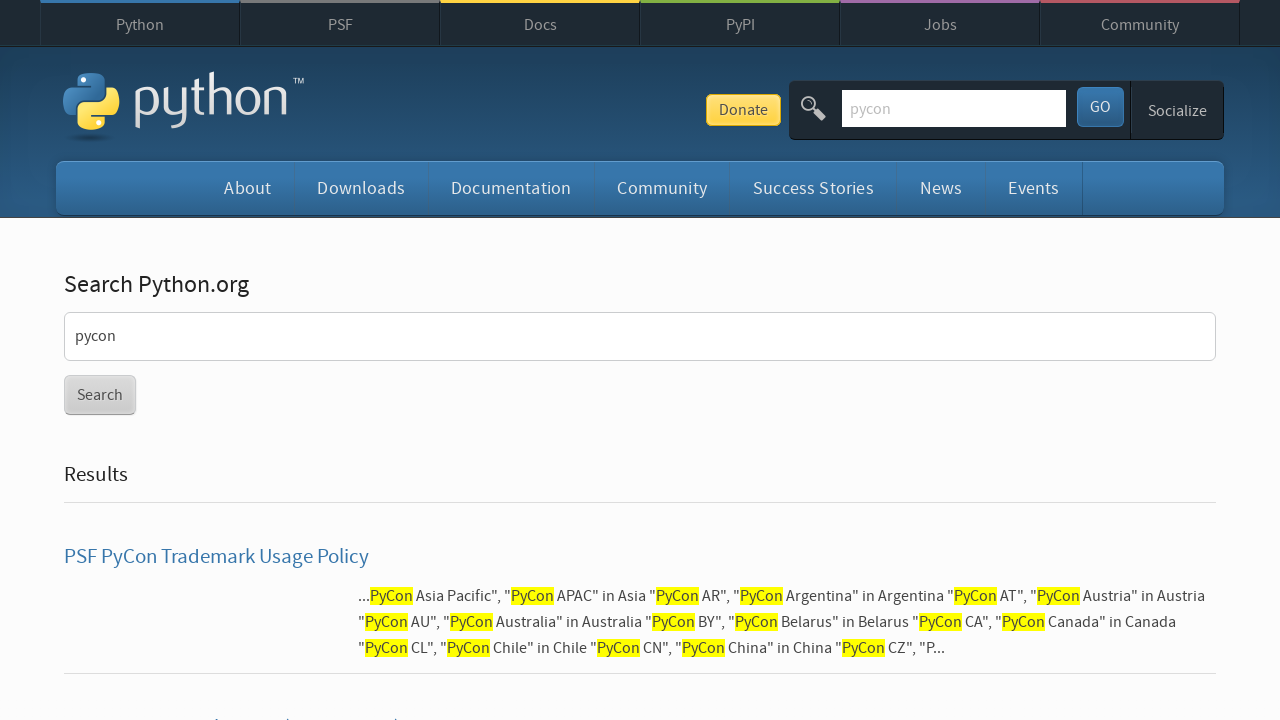

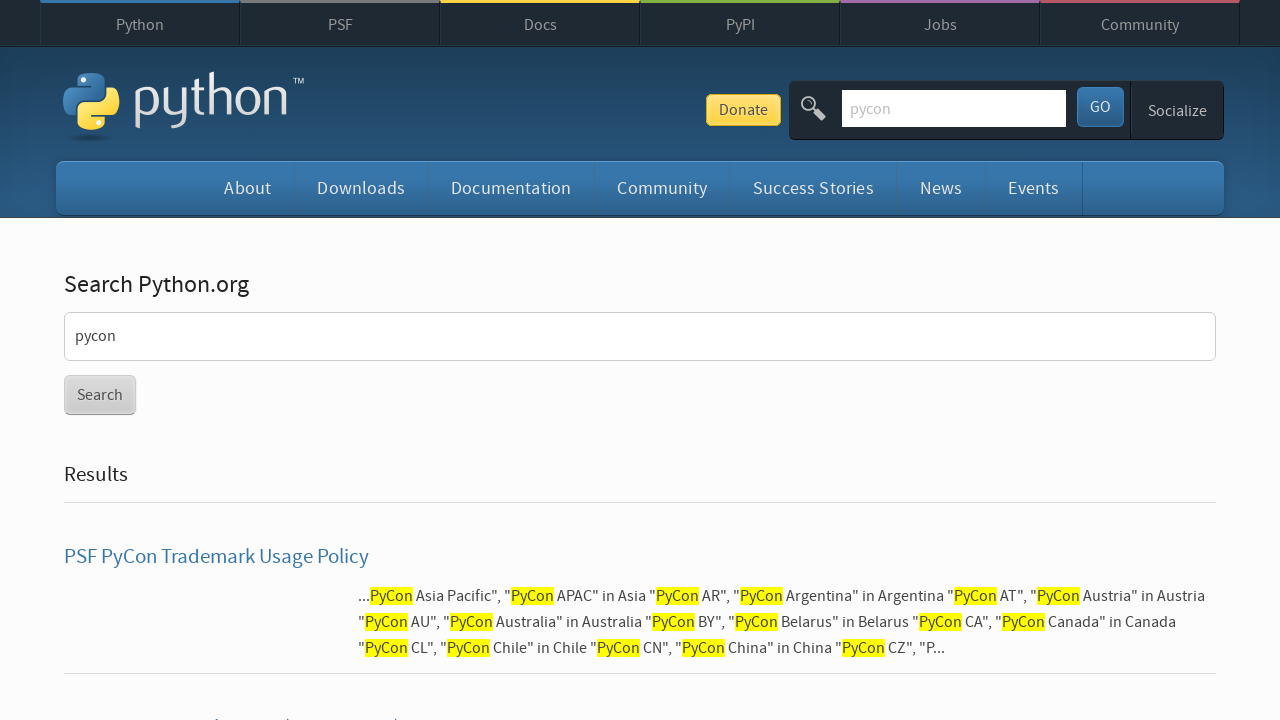